Tests static dropdown functionality by selecting options using three different methods: by index, by visible text, and by value on a currency dropdown.

Starting URL: https://rahulshettyacademy.com/dropdownsPractise/

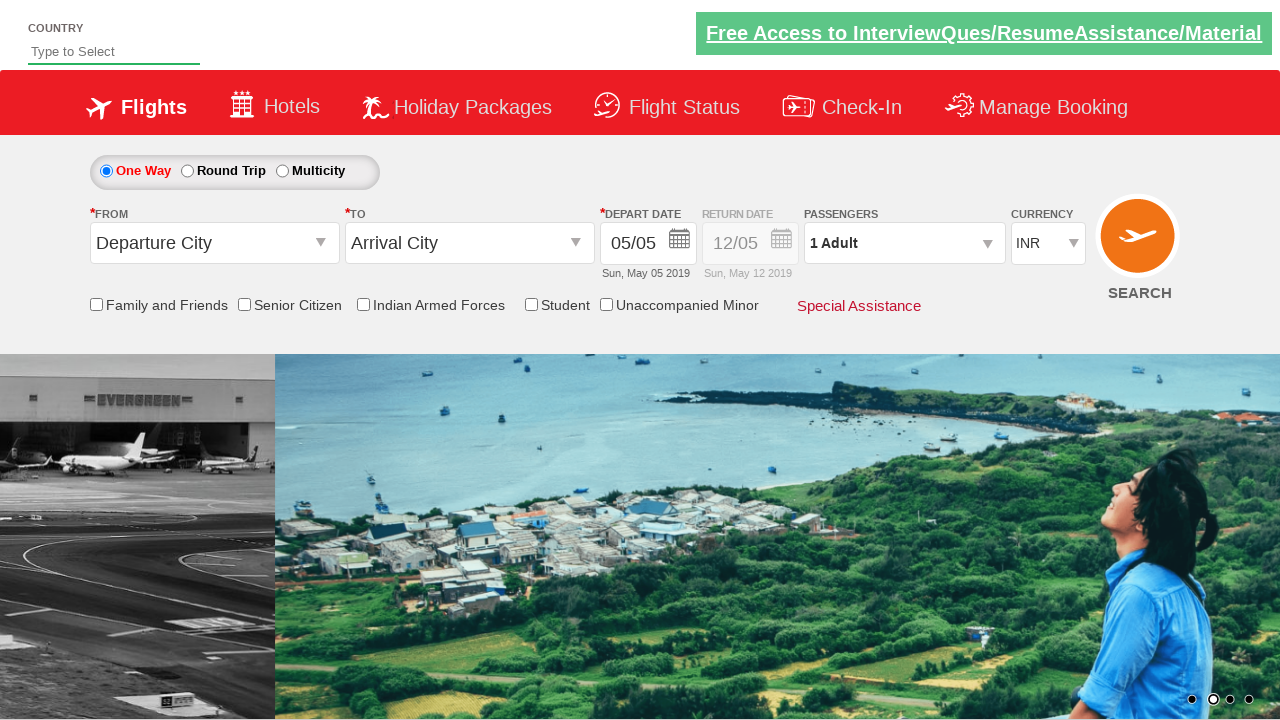

Located currency dropdown element
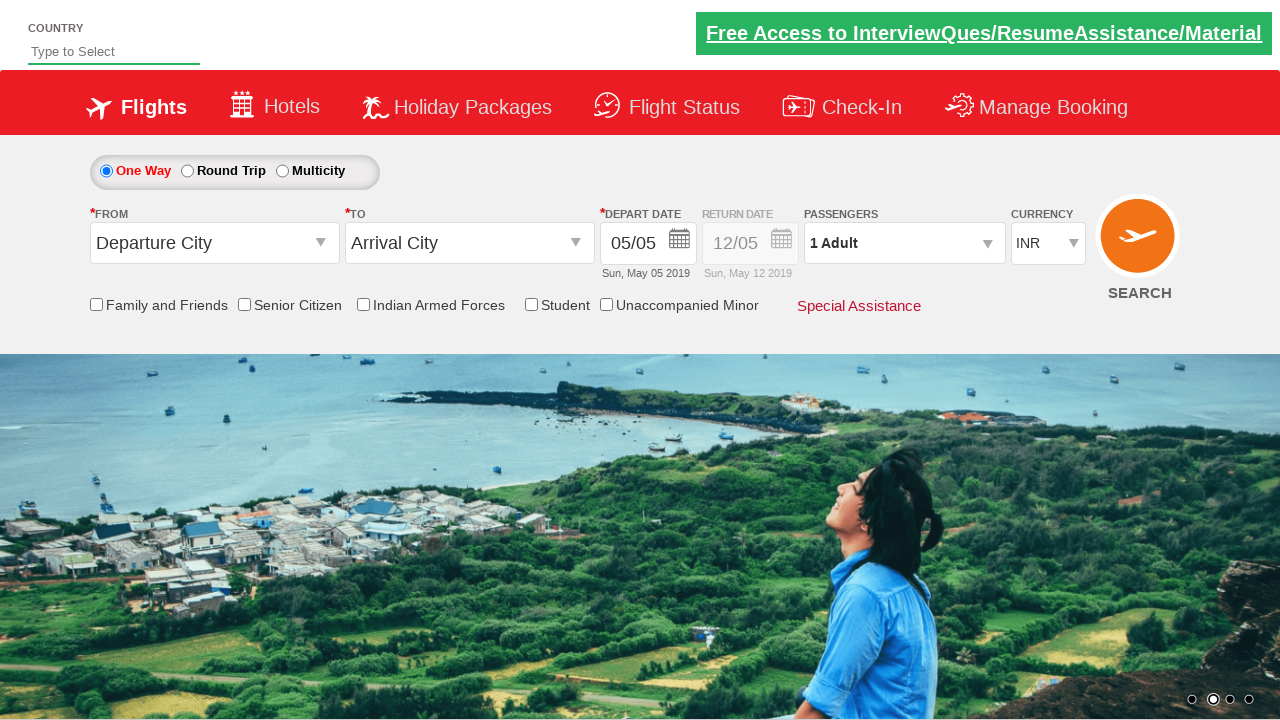

Selected currency dropdown option by index 3 on #ctl00_mainContent_DropDownListCurrency
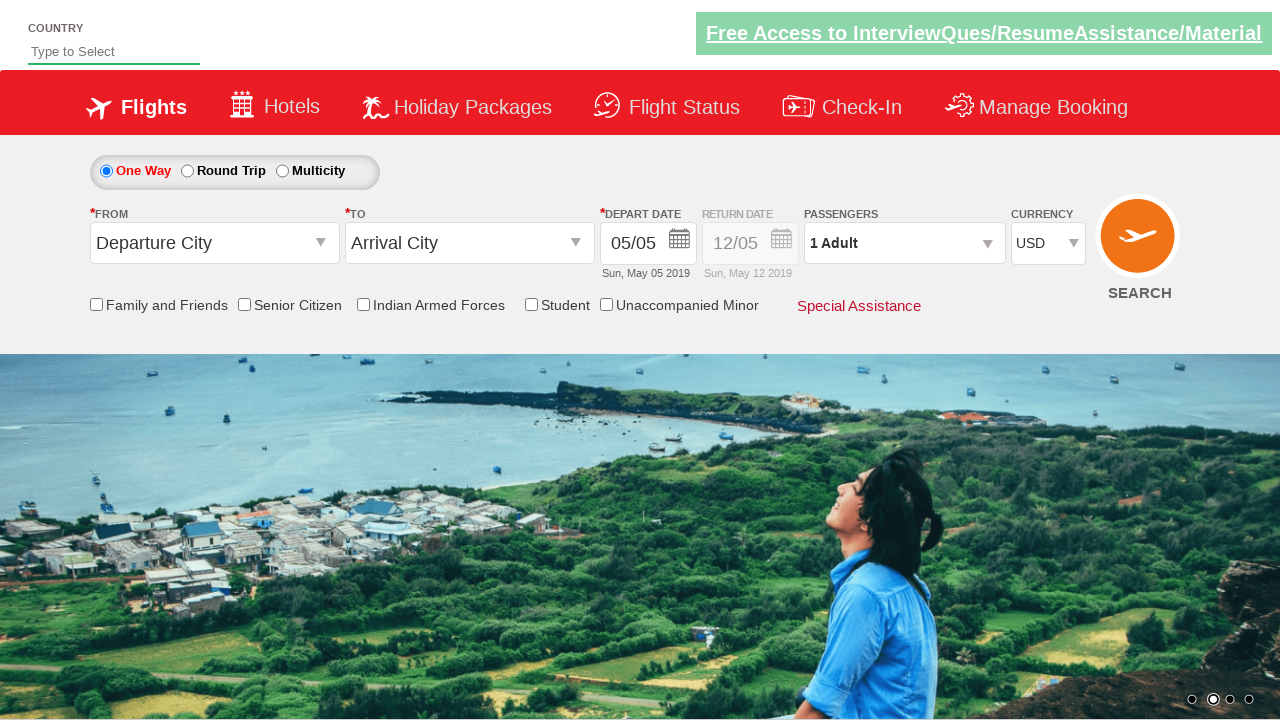

Waited 1000ms for selection to display
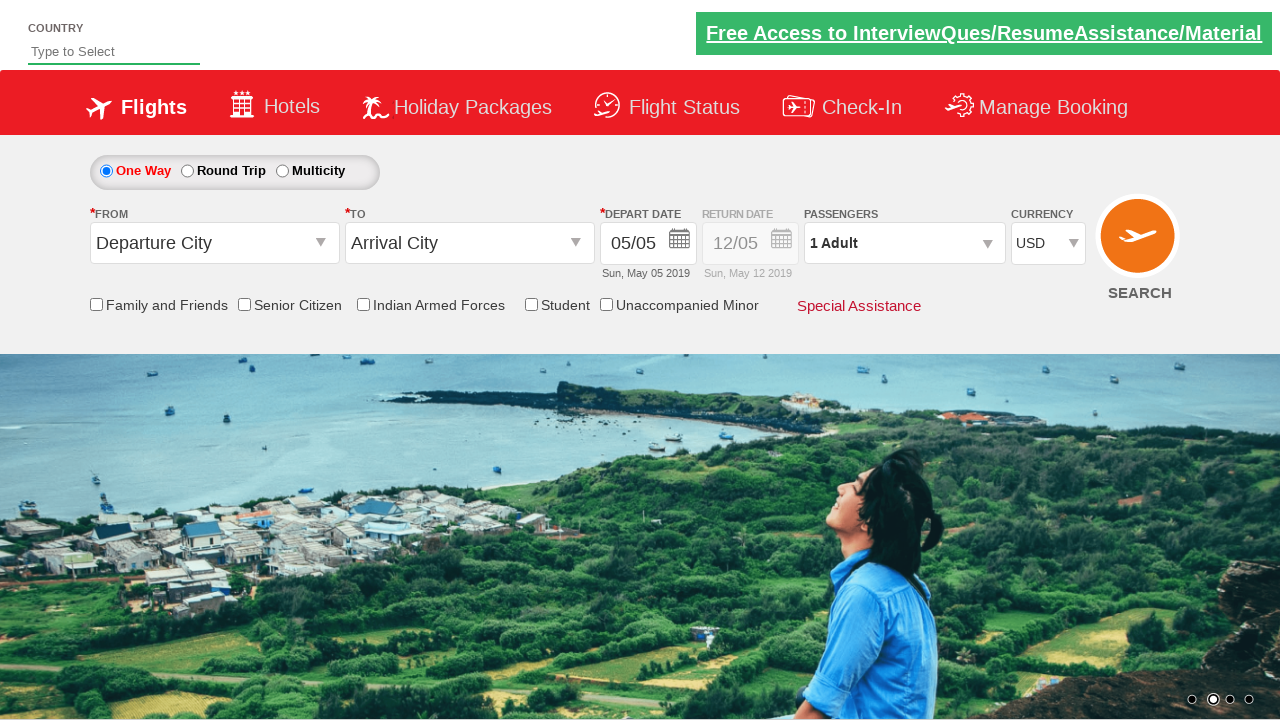

Selected AED currency by visible text on #ctl00_mainContent_DropDownListCurrency
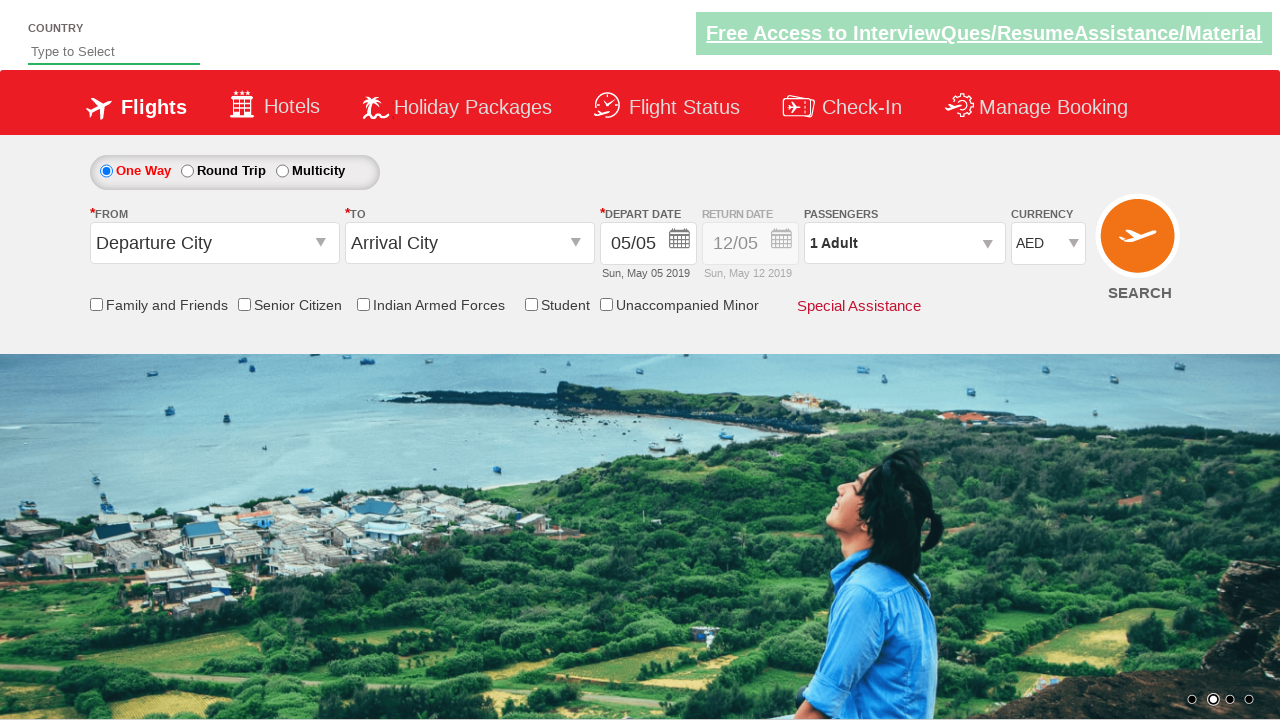

Selected INR currency by value on #ctl00_mainContent_DropDownListCurrency
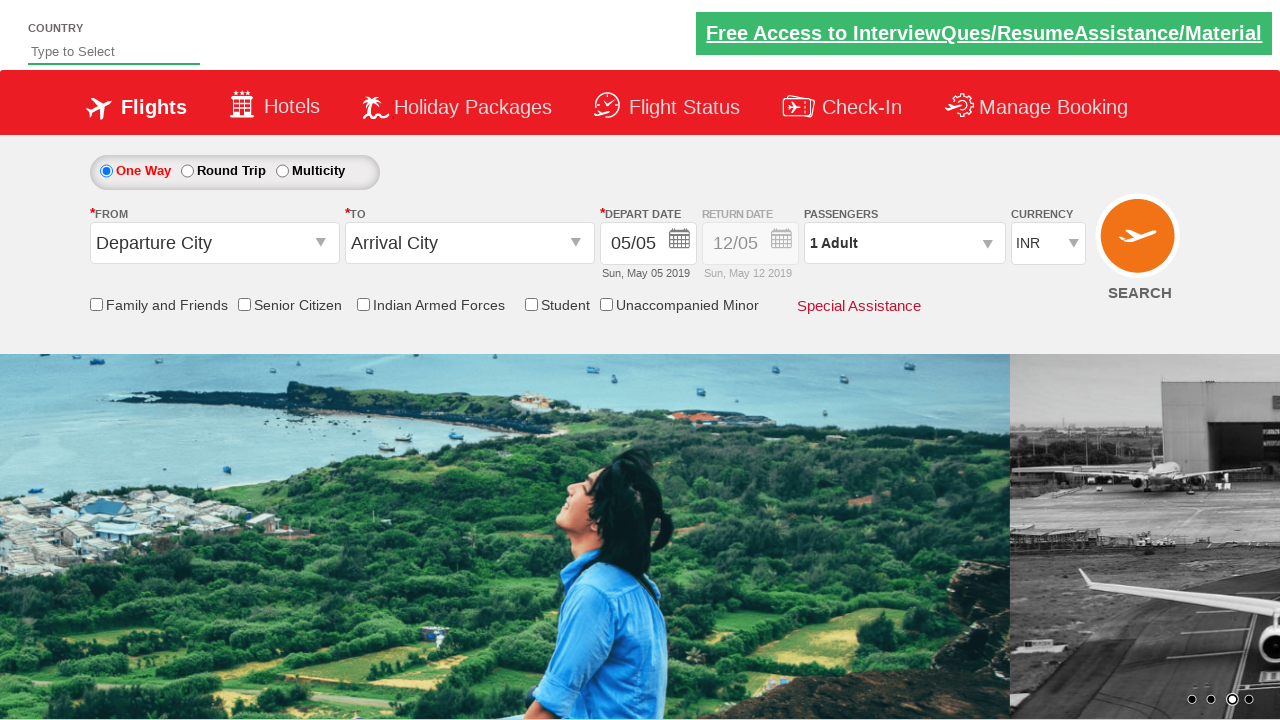

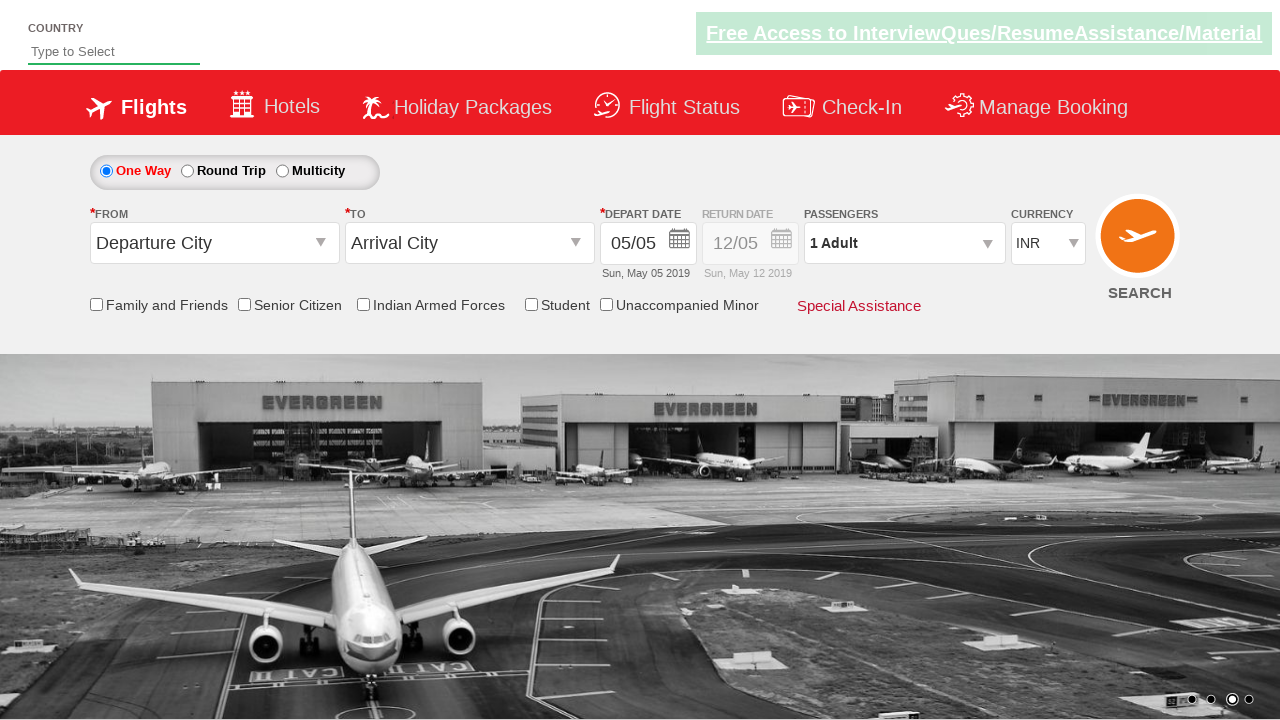